Tests interaction with a dynamically appearing button that becomes visible after a delay on the DemoQA dynamic properties page

Starting URL: https://demoqa.com/dynamic-properties

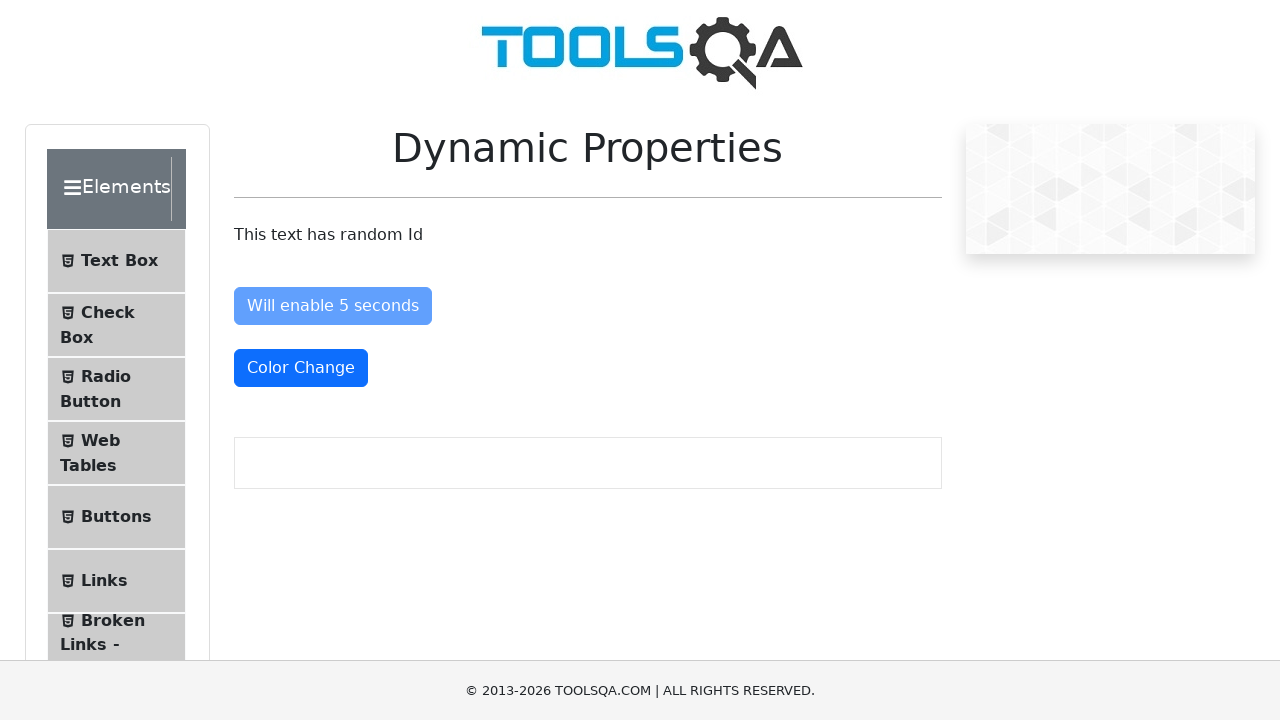

Waited for dynamically appearing button with id 'visibleAfter' to become visible
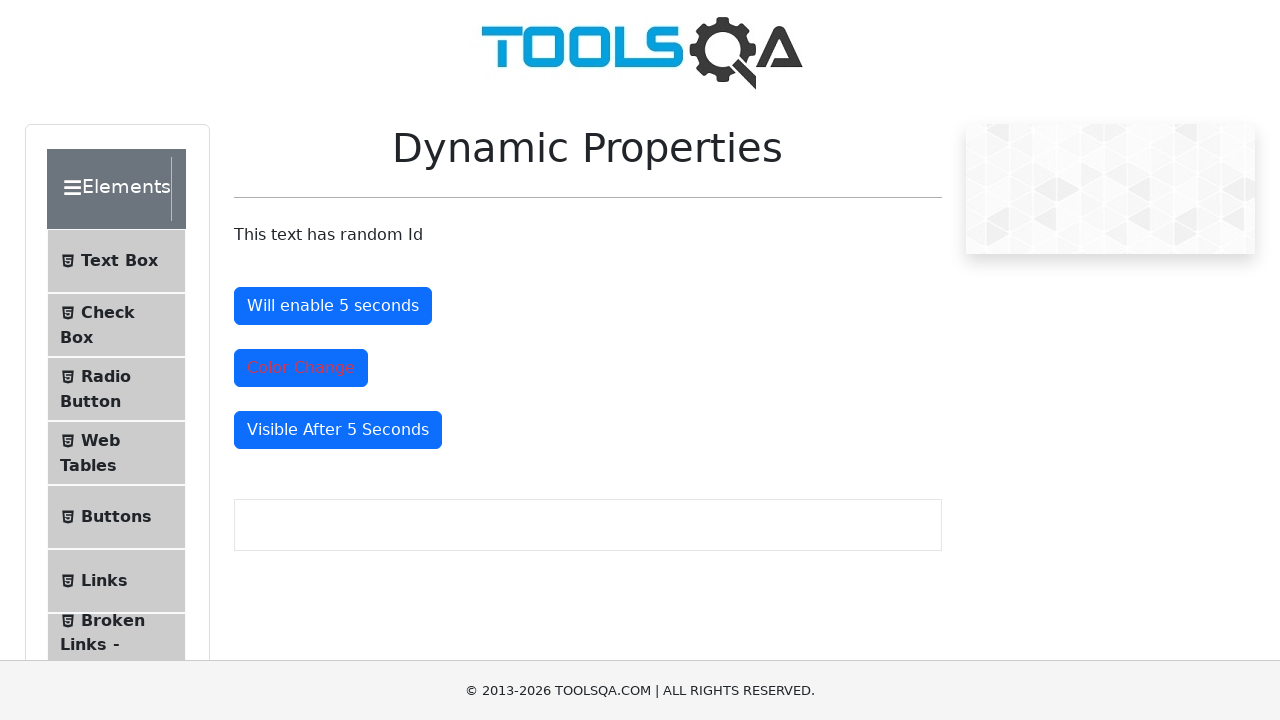

Clicked the dynamically appearing button at (338, 430) on button#visibleAfter
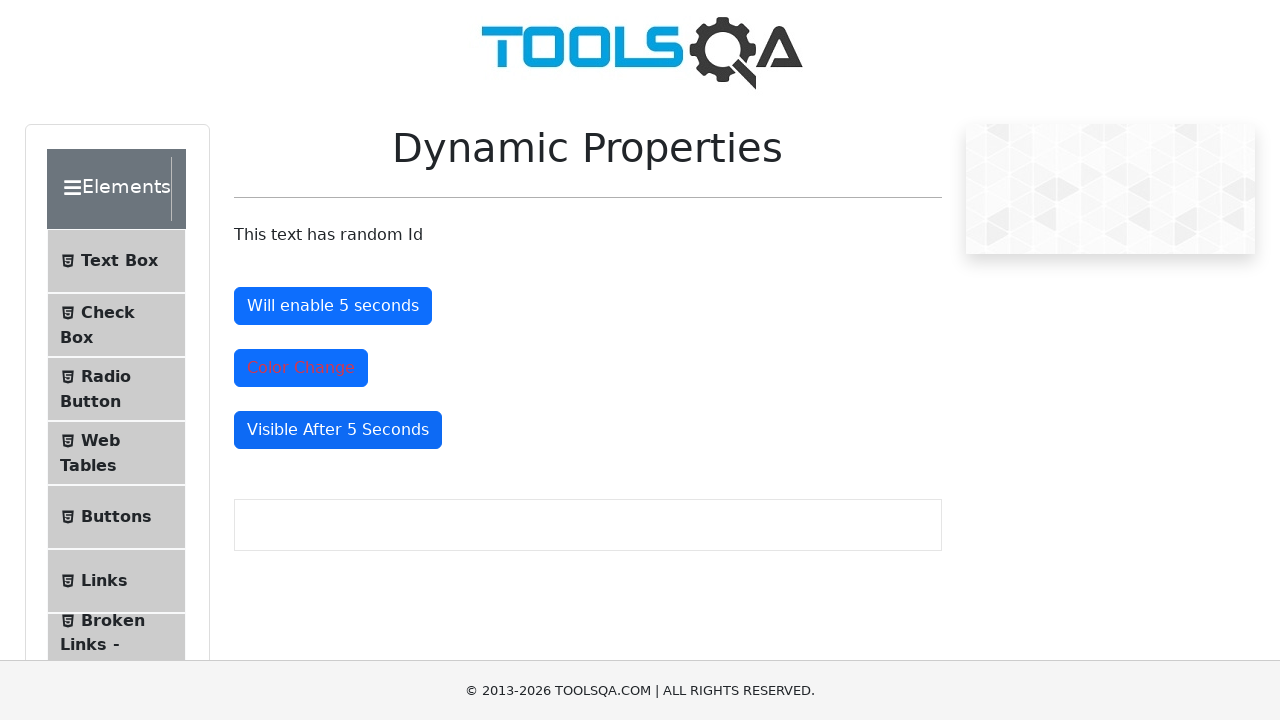

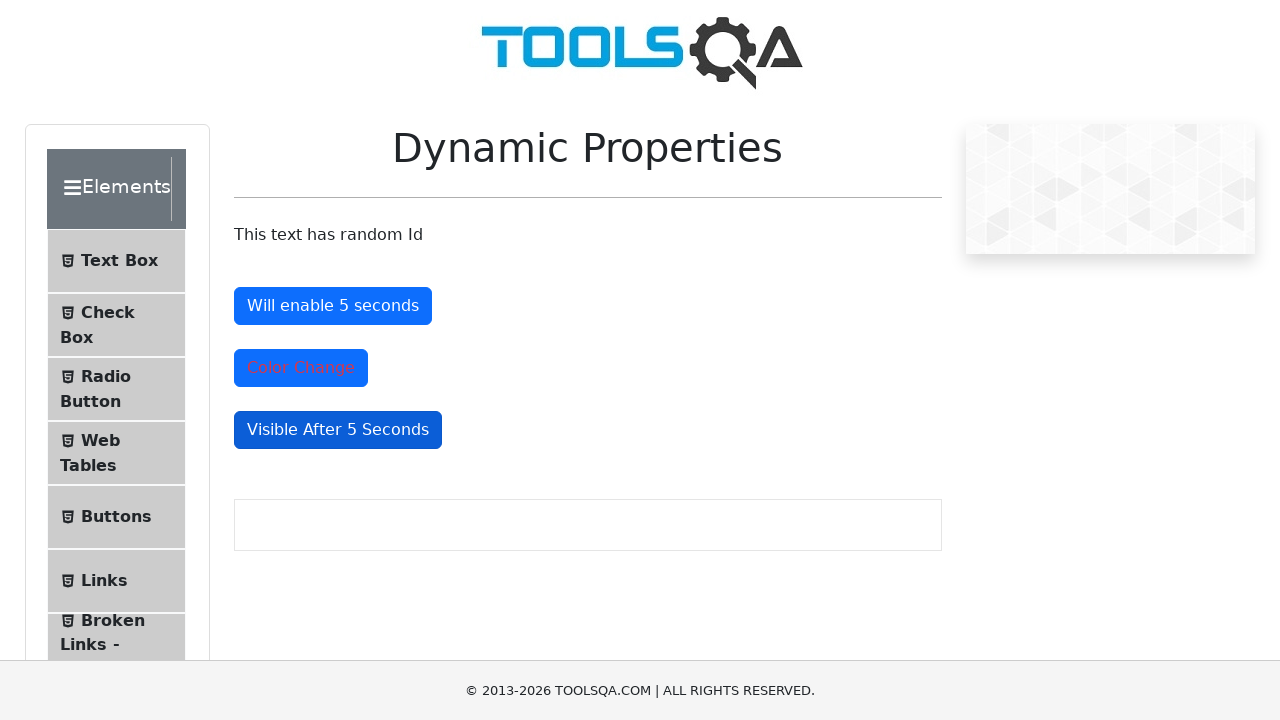